Tests navigation on W3Schools by clicking the "Try it Yourself" link which opens a new window, then switches to that new window.

Starting URL: https://www.w3schools.com/

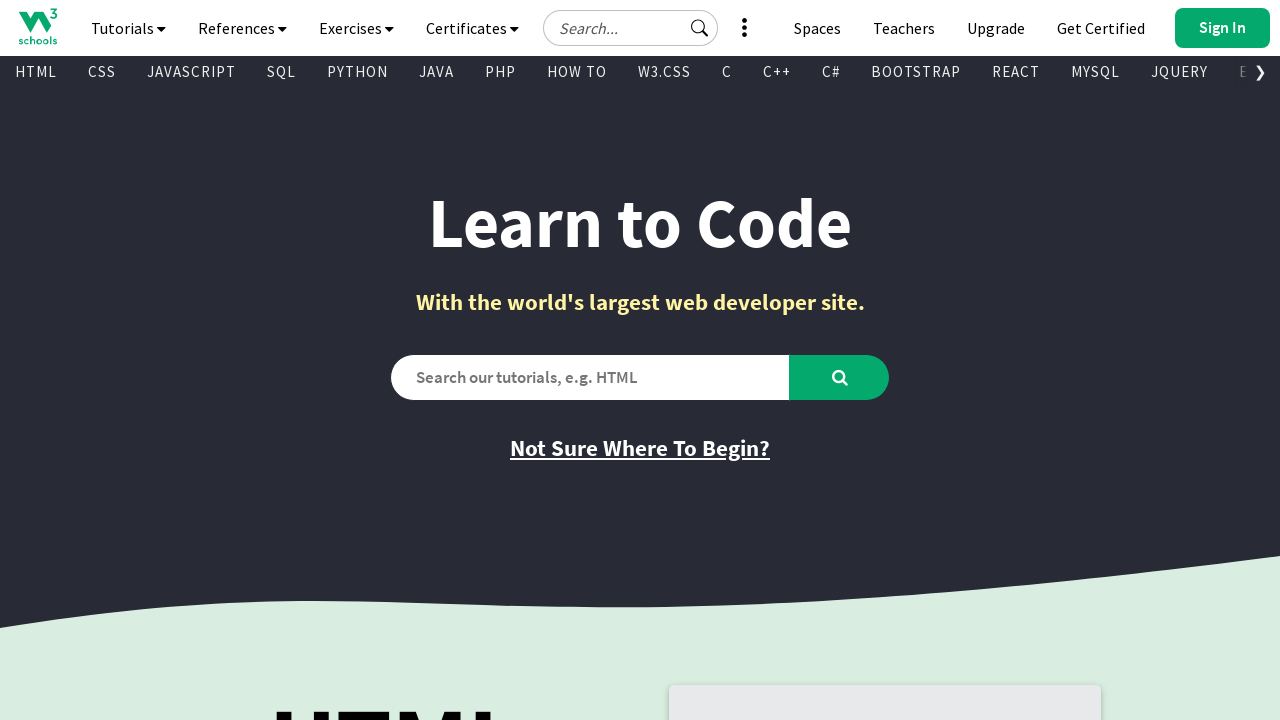

Clicked 'Try it Yourself' link on W3Schools page at (785, 360) on text=Try it Yourself
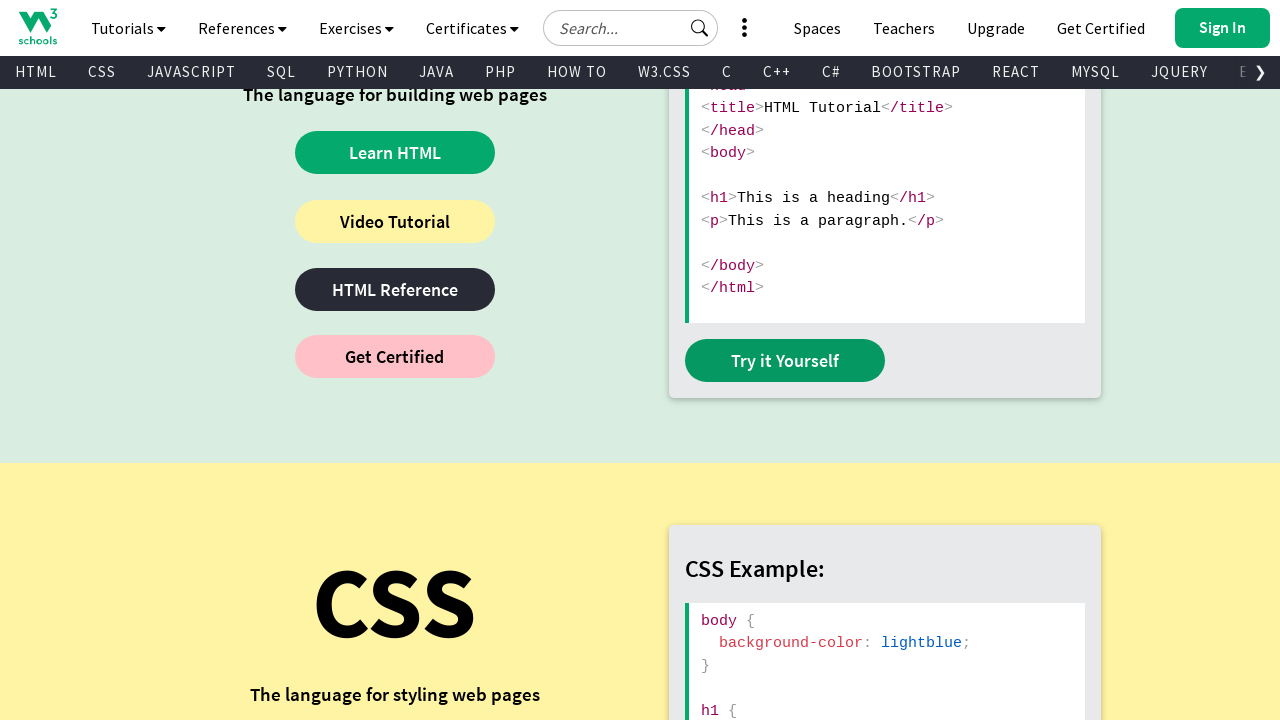

Clicked 'Try it Yourself' link to open new window at (785, 360) on text=Try it Yourself
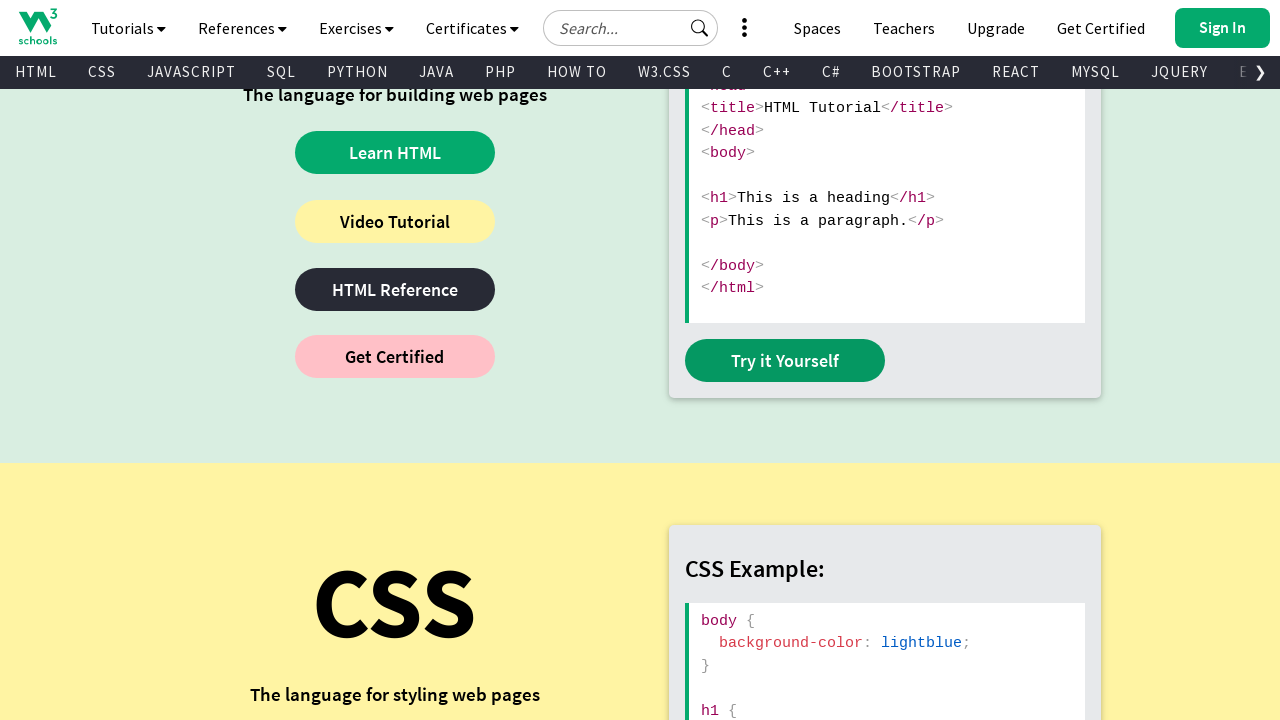

New window opened and switched to it
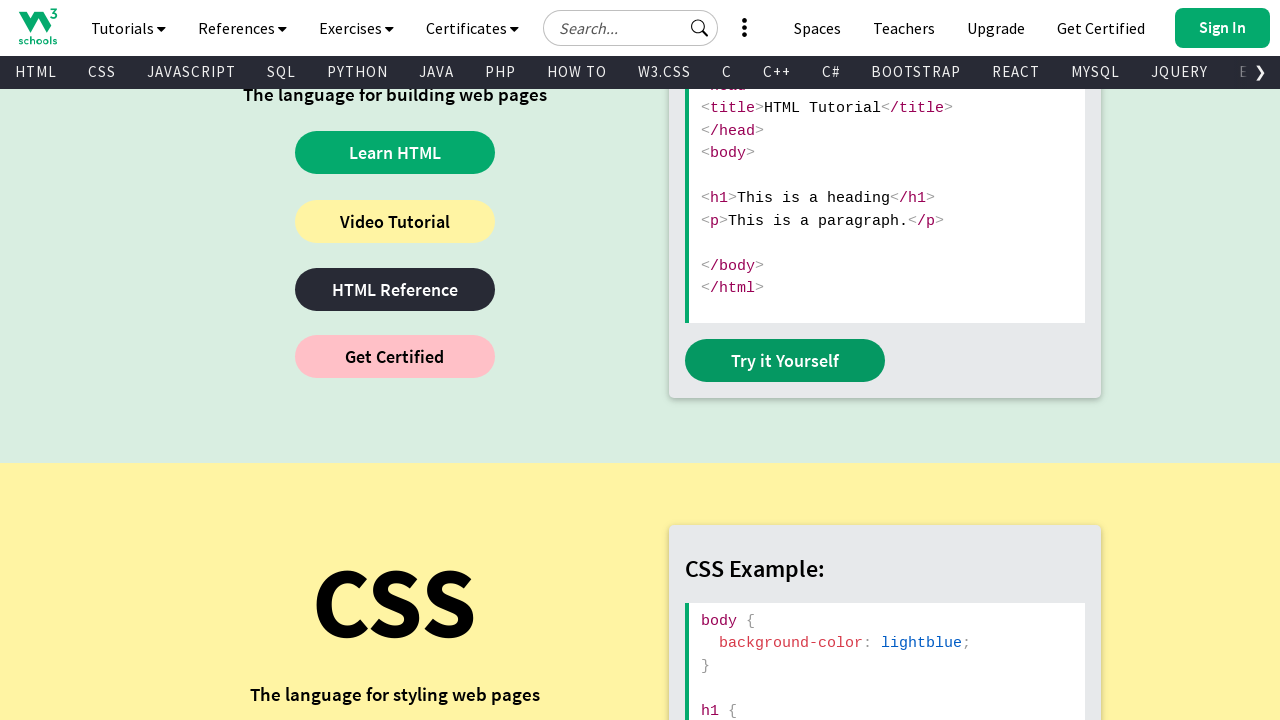

New page loaded completely
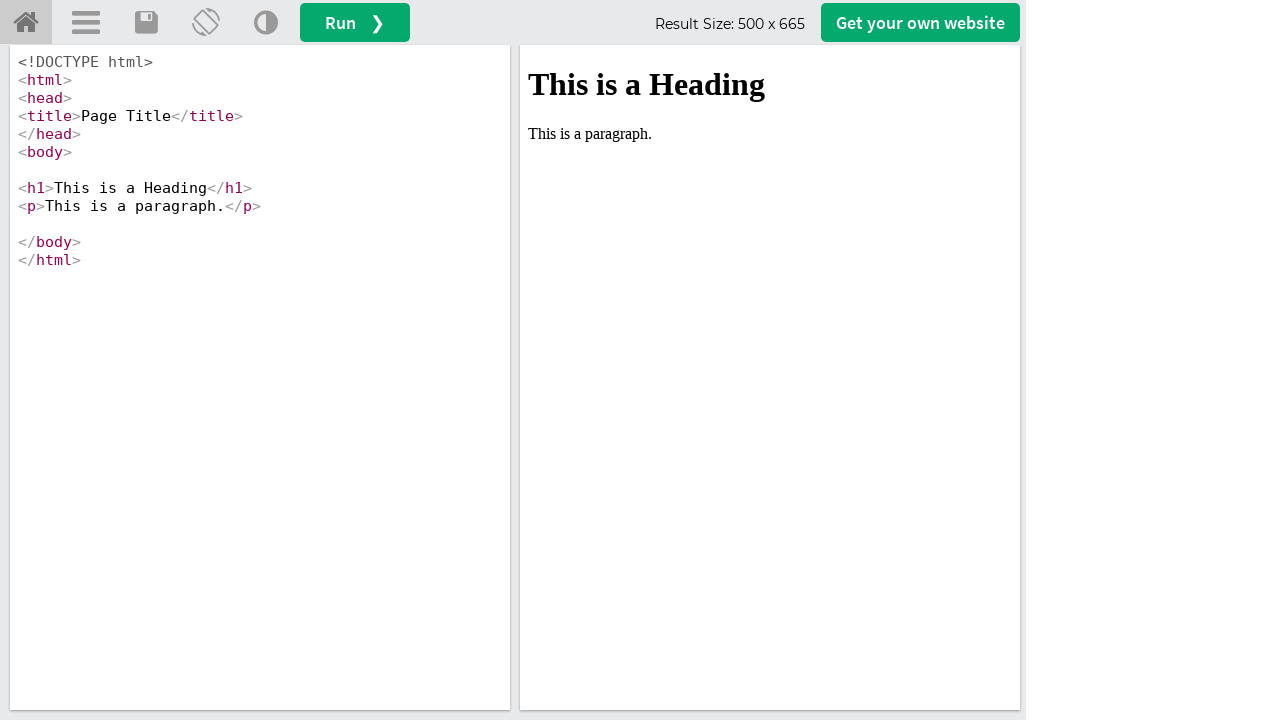

Closed the new window
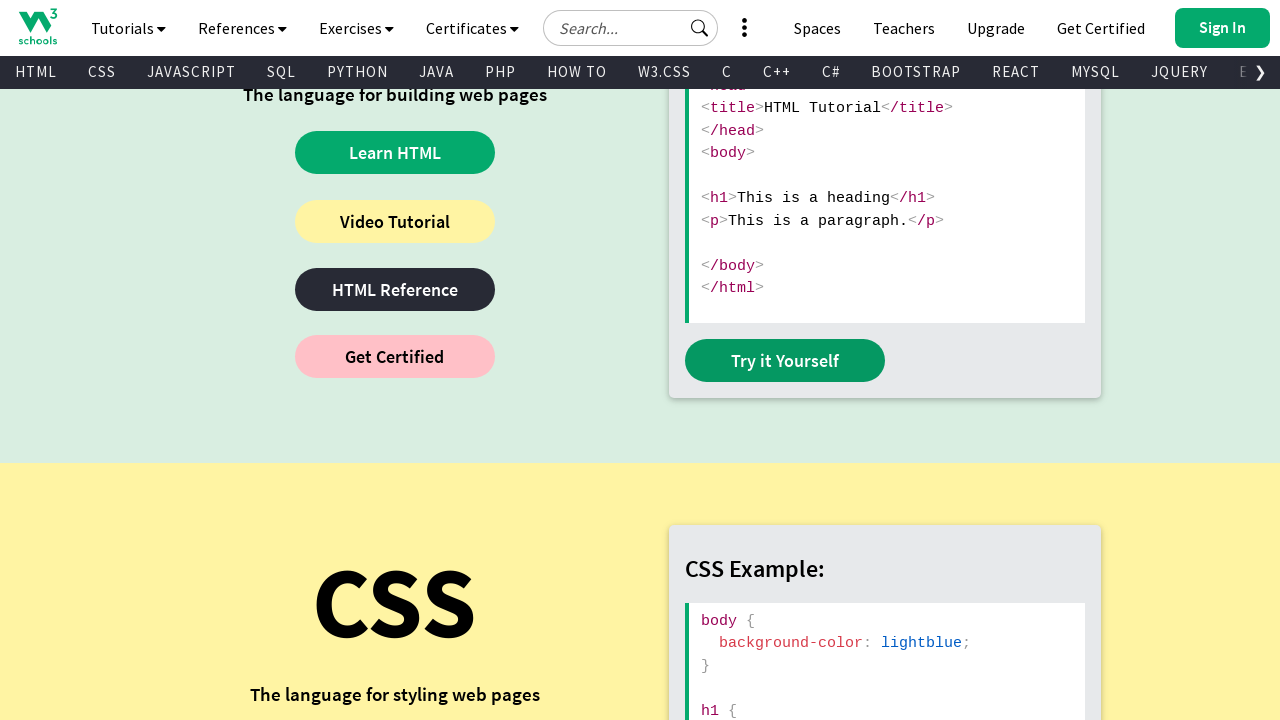

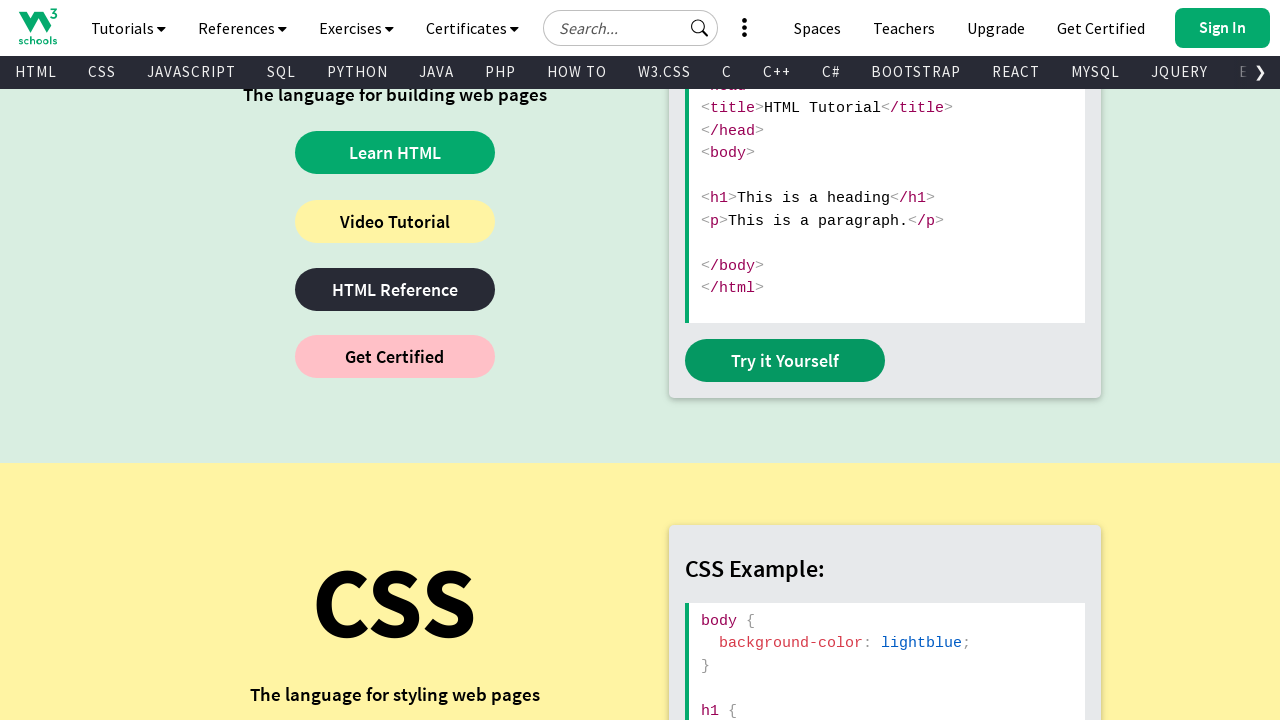